Tests dynamic loading by clicking Start button and waiting for the loading indicator to disappear, then verifying the "Hello World!" text appears.

Starting URL: https://automationfc.github.io/dynamic-loading/

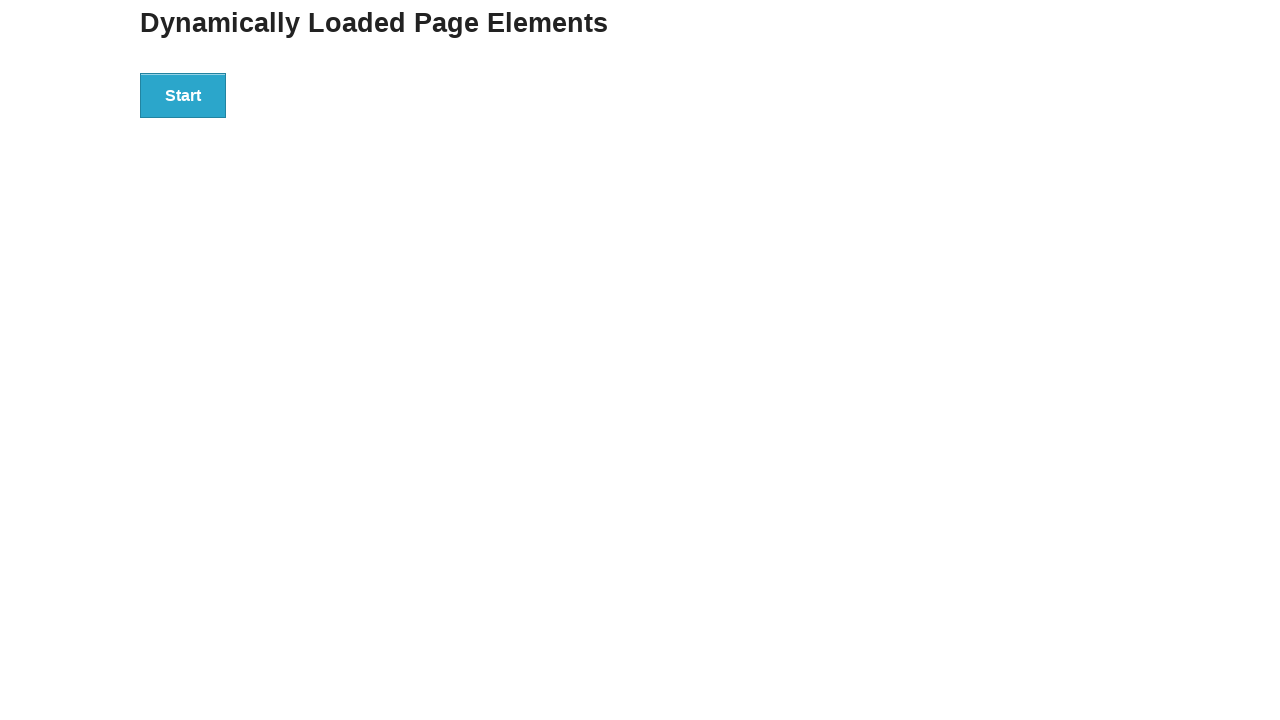

Clicked the Start button to initiate dynamic loading at (183, 95) on xpath=//button[text()='Start']
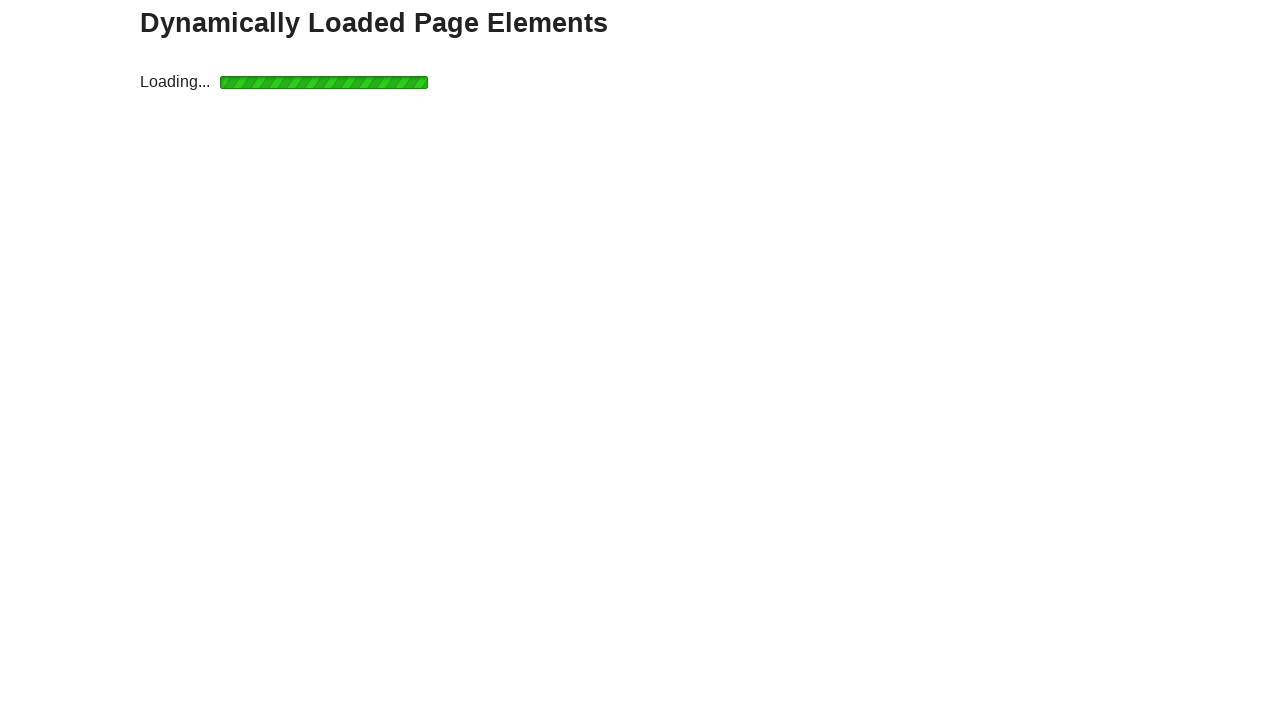

Loading indicator disappeared, dynamic content loaded
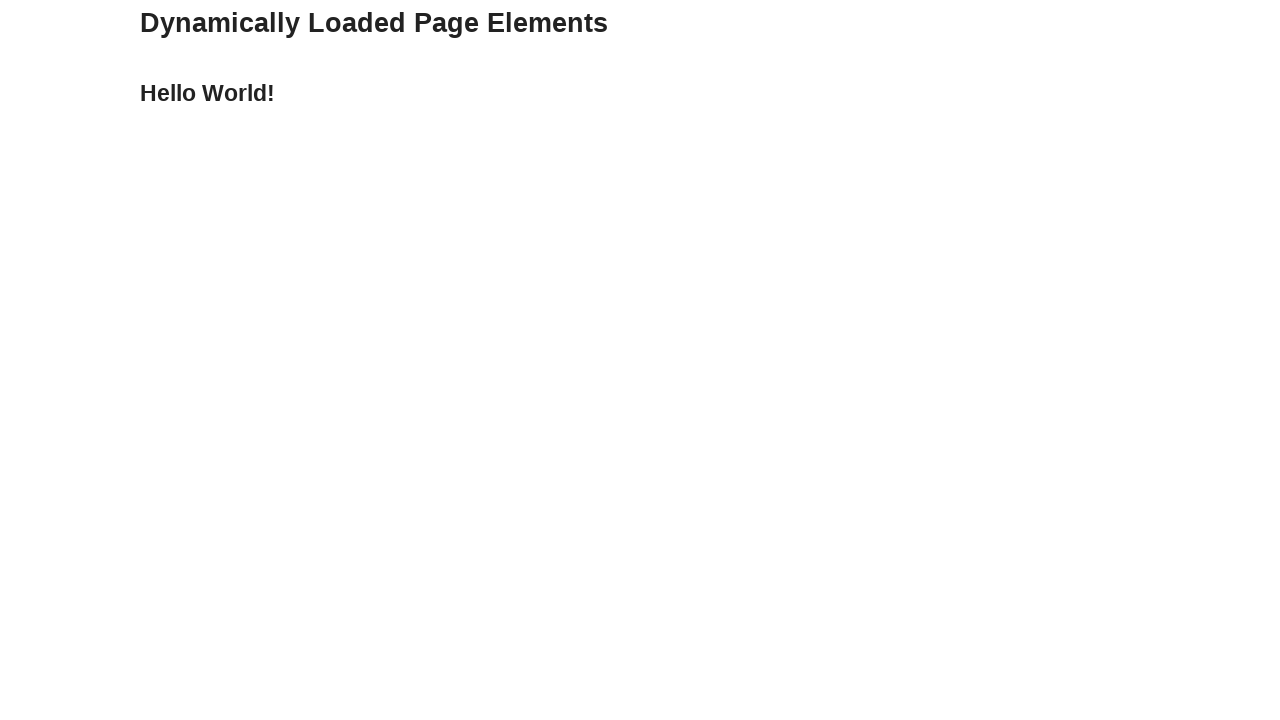

Verified 'Hello World!' text appears after loading completes
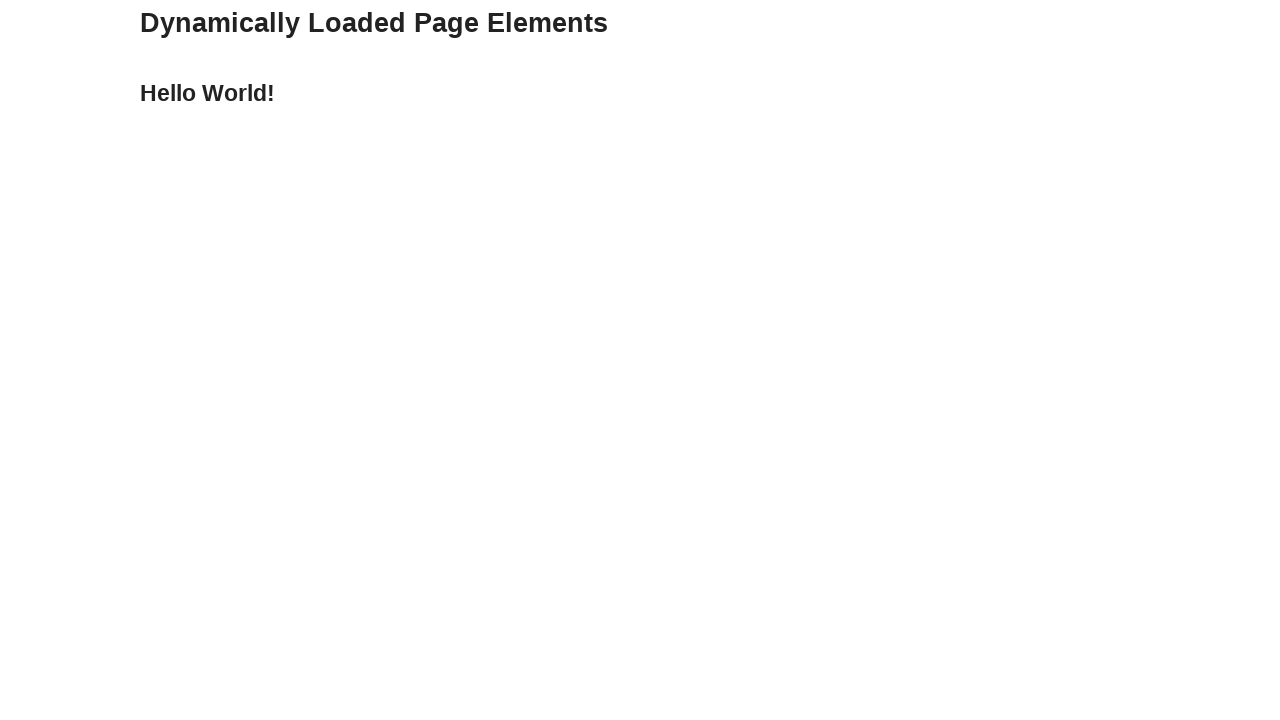

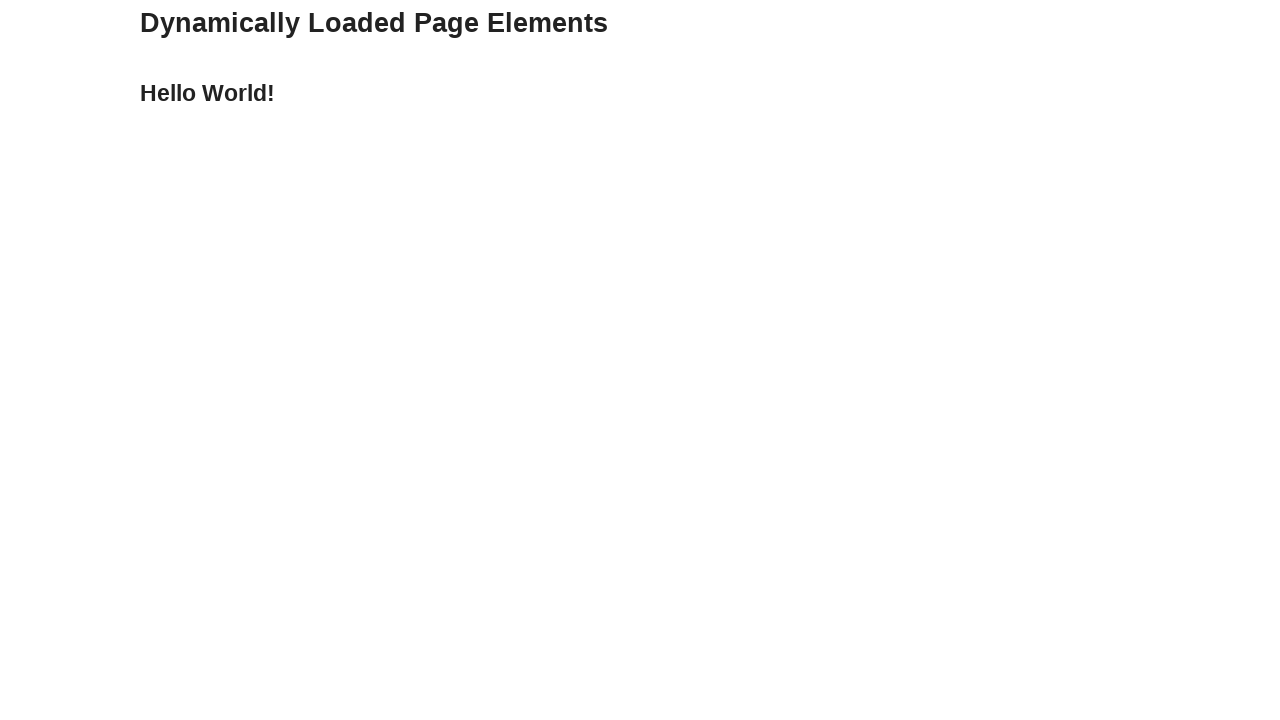